Tests that whitespace is trimmed from edited todo text.

Starting URL: https://demo.playwright.dev/todomvc

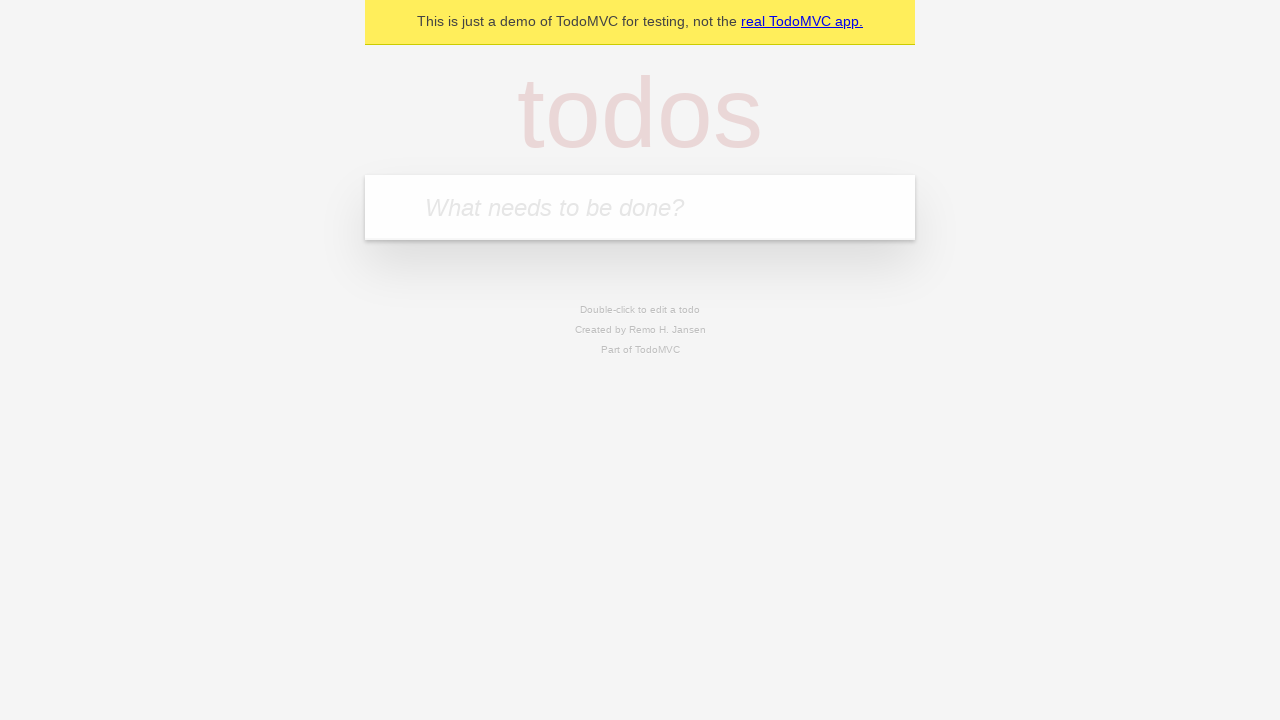

Filled new todo input with 'buy some cheese' on internal:attr=[placeholder="What needs to be done?"i]
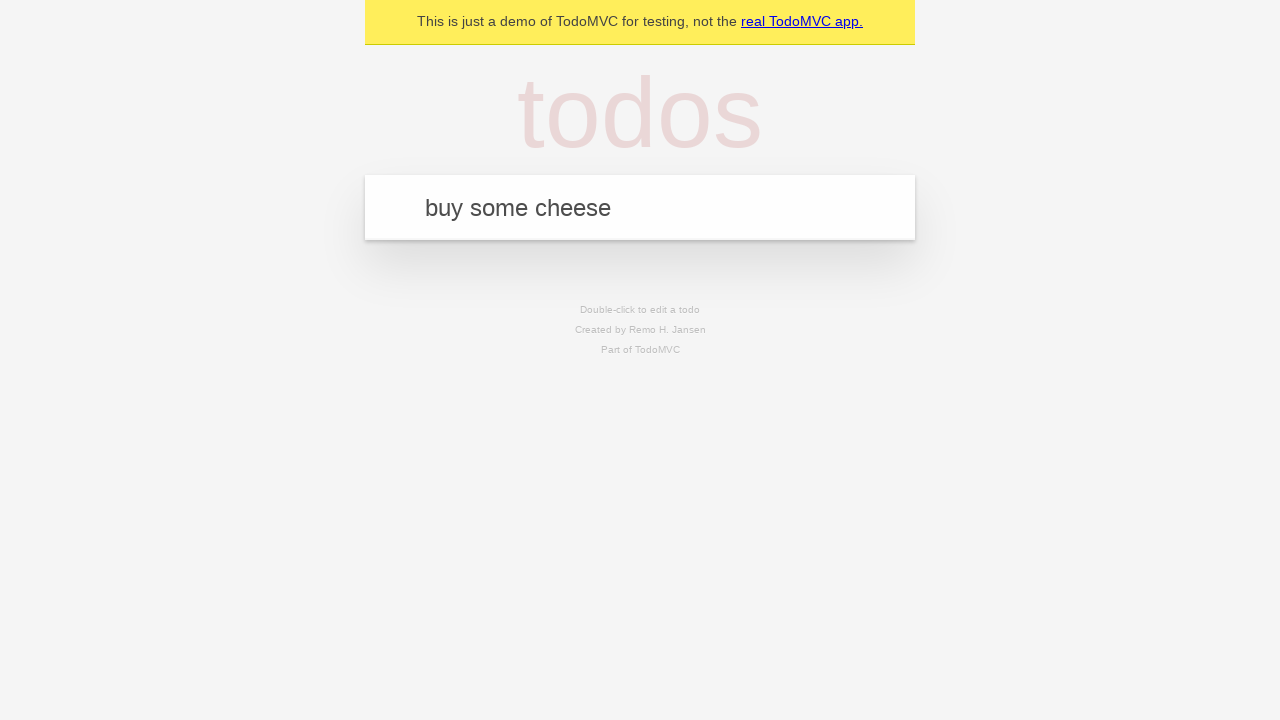

Pressed Enter to add first todo on internal:attr=[placeholder="What needs to be done?"i]
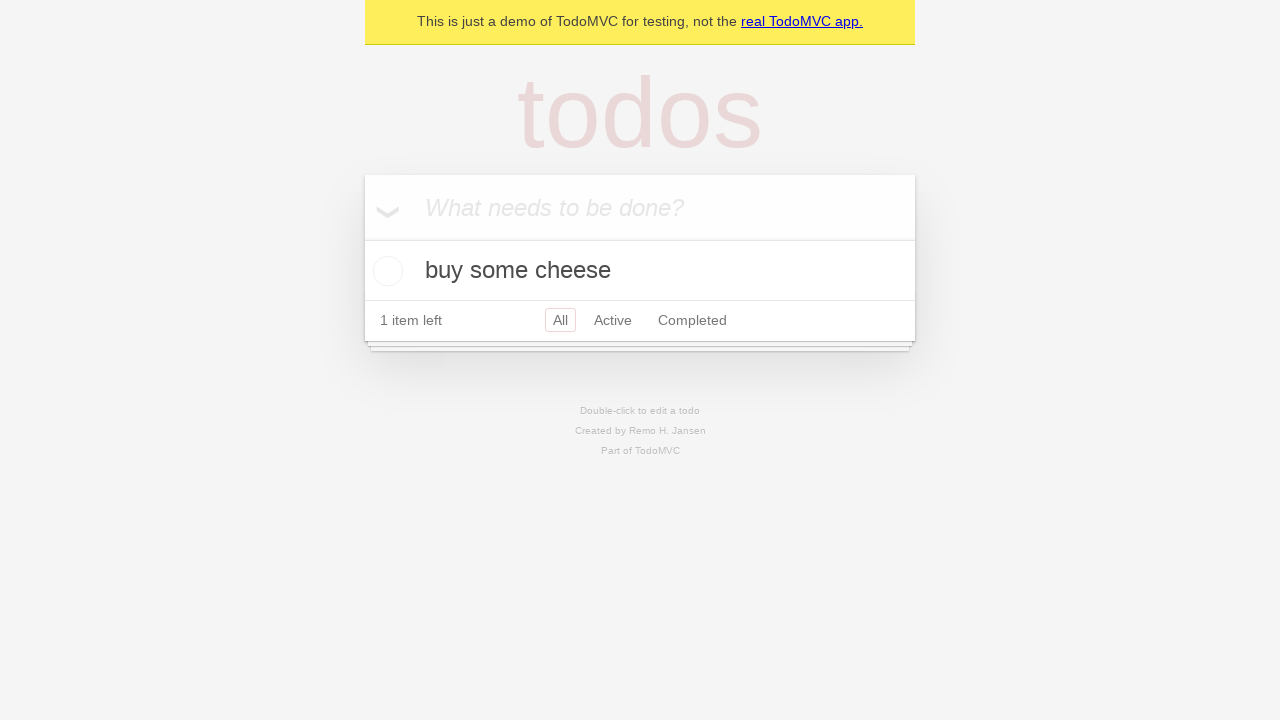

Filled new todo input with 'feed the cat' on internal:attr=[placeholder="What needs to be done?"i]
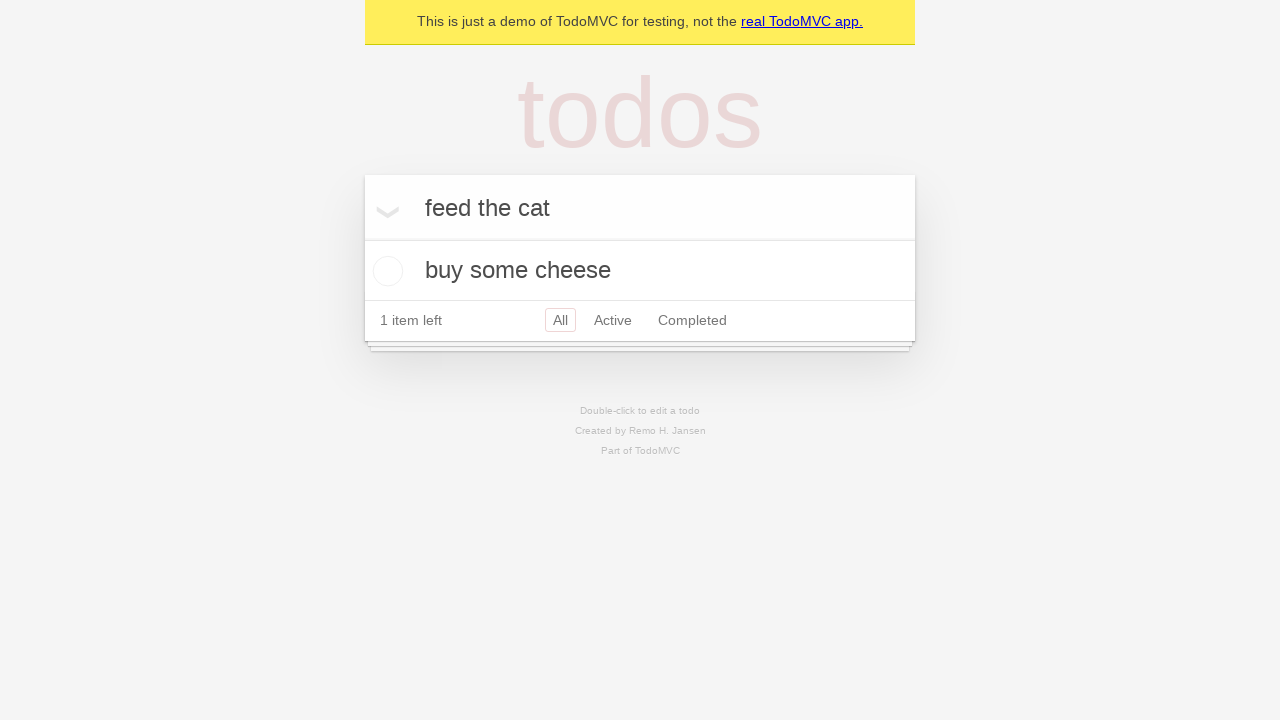

Pressed Enter to add second todo on internal:attr=[placeholder="What needs to be done?"i]
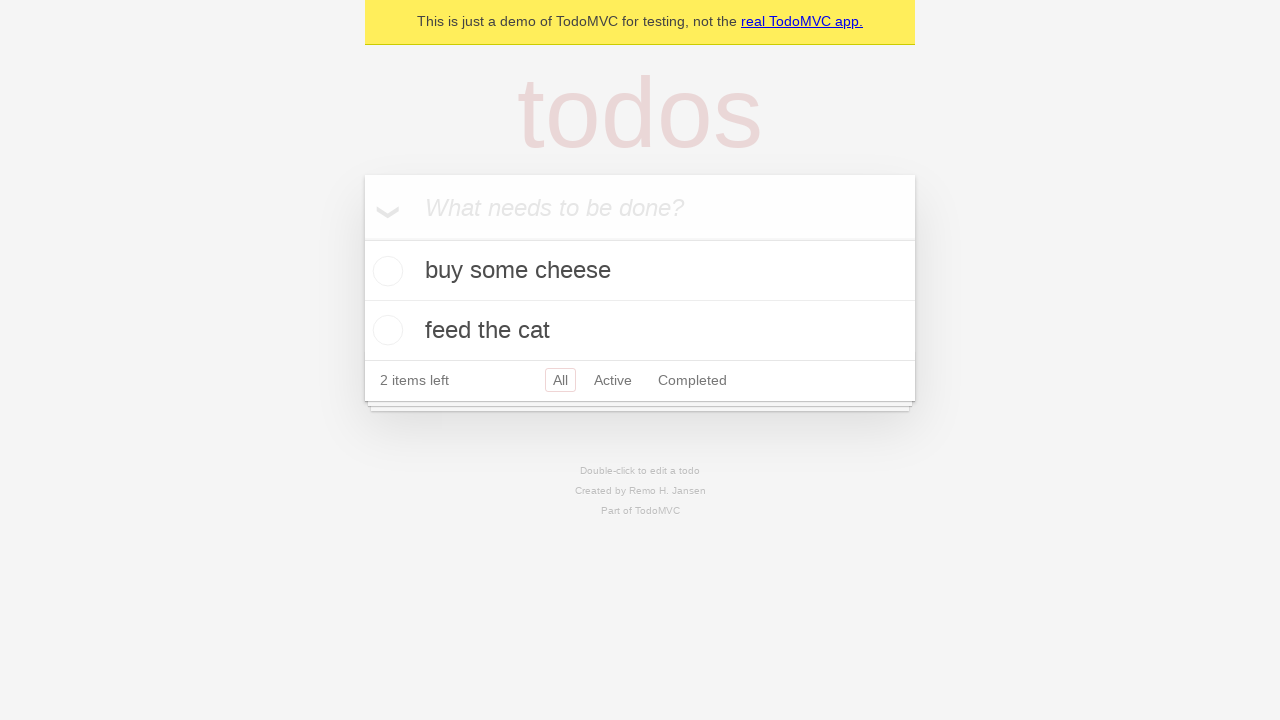

Filled new todo input with 'book a doctors appointment' on internal:attr=[placeholder="What needs to be done?"i]
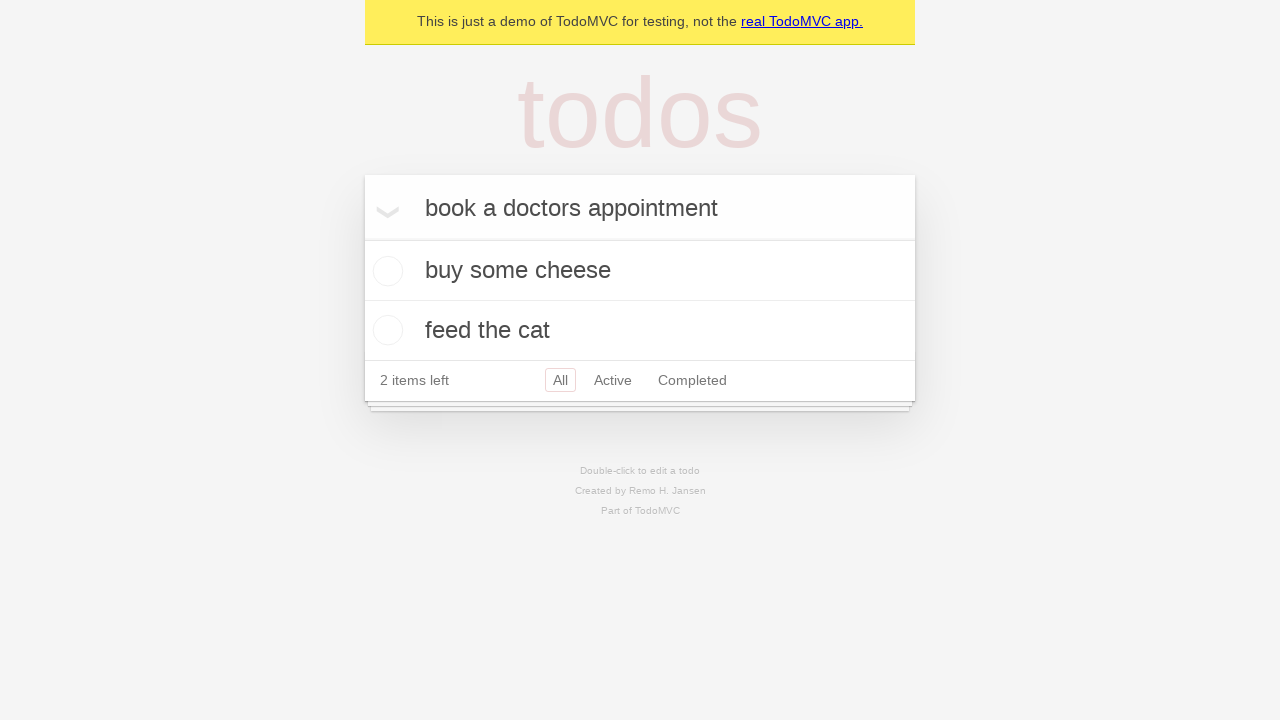

Pressed Enter to add third todo on internal:attr=[placeholder="What needs to be done?"i]
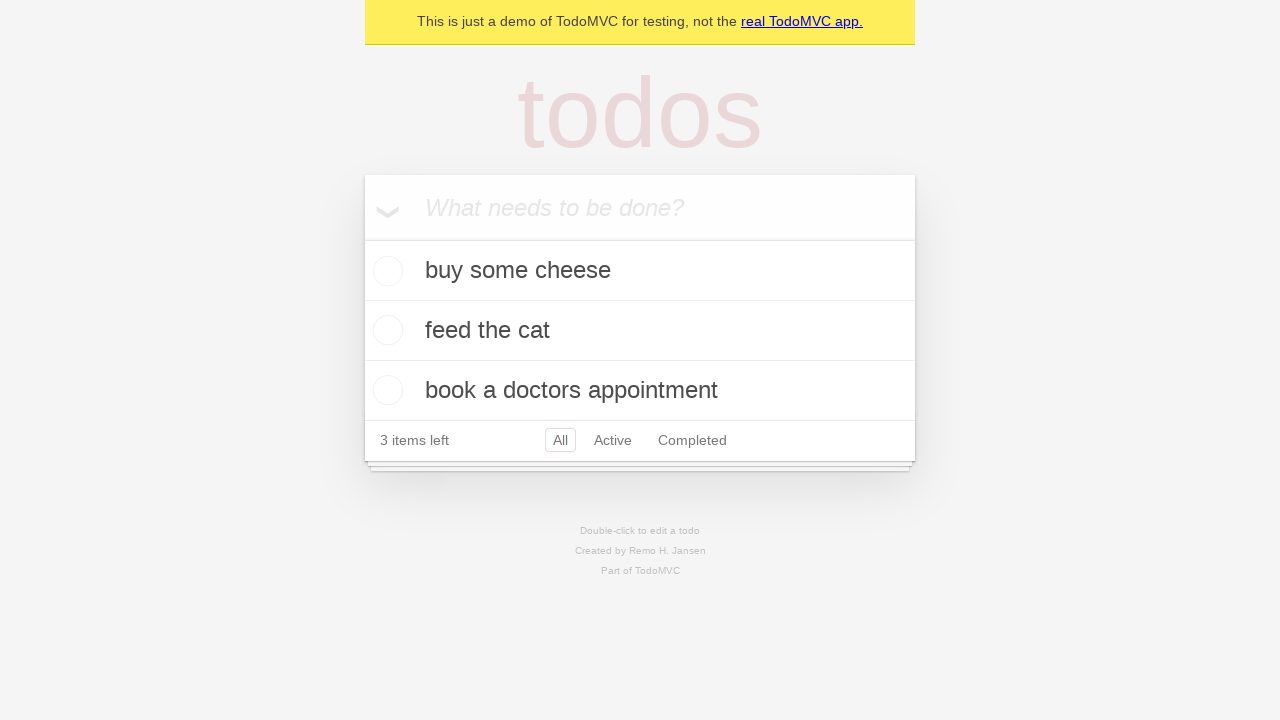

All three todo items have loaded
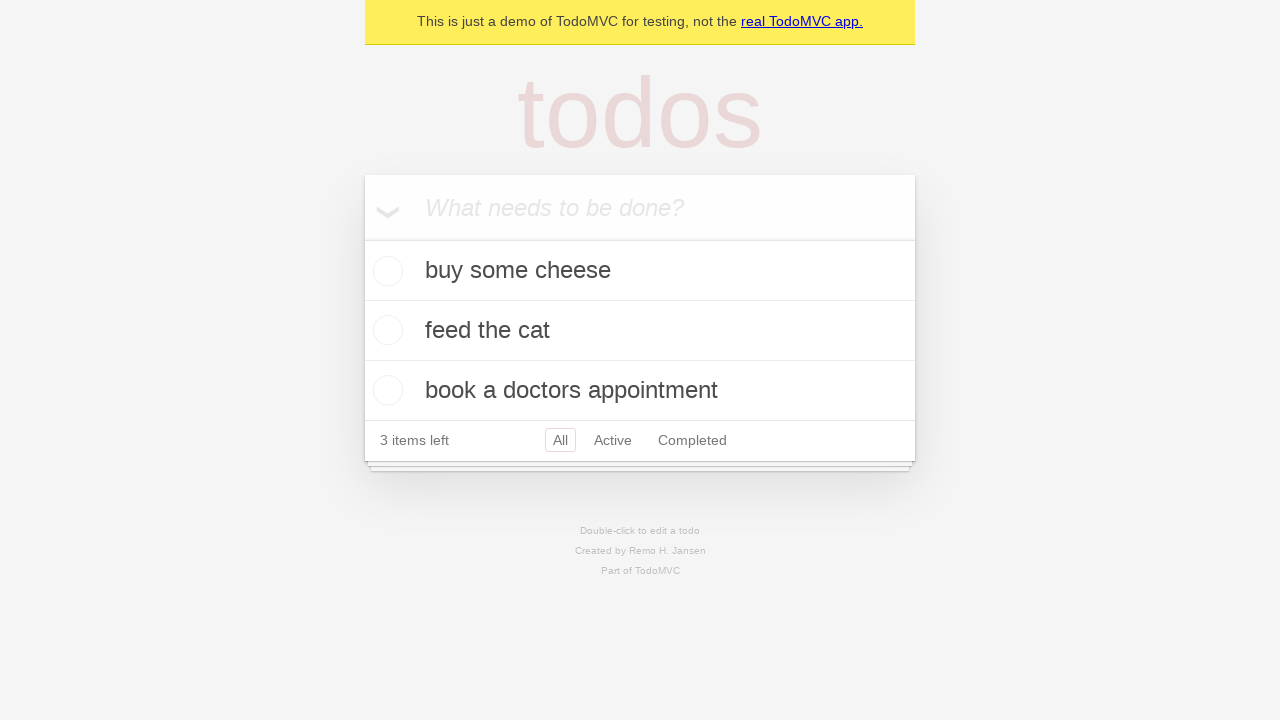

Double-clicked second todo item to enter edit mode at (640, 331) on internal:testid=[data-testid="todo-item"s] >> nth=1
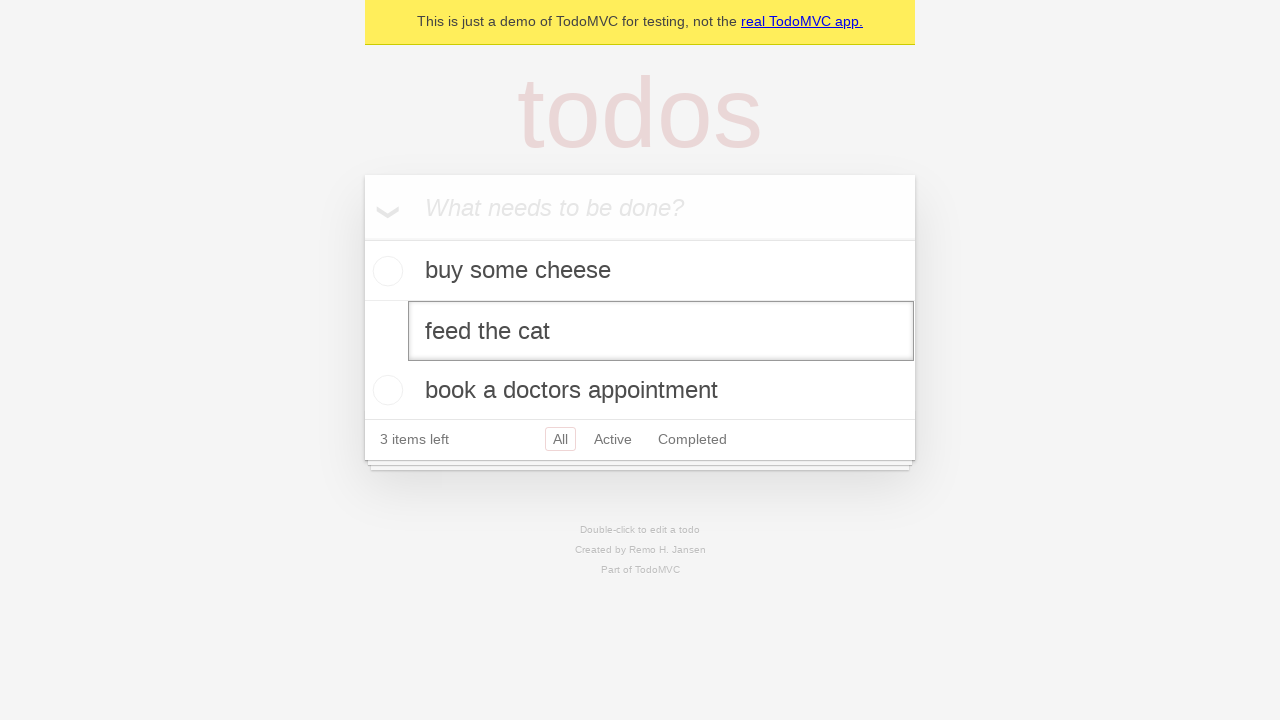

Filled edit input with text containing leading and trailing whitespace on internal:testid=[data-testid="todo-item"s] >> nth=1 >> internal:role=textbox[nam
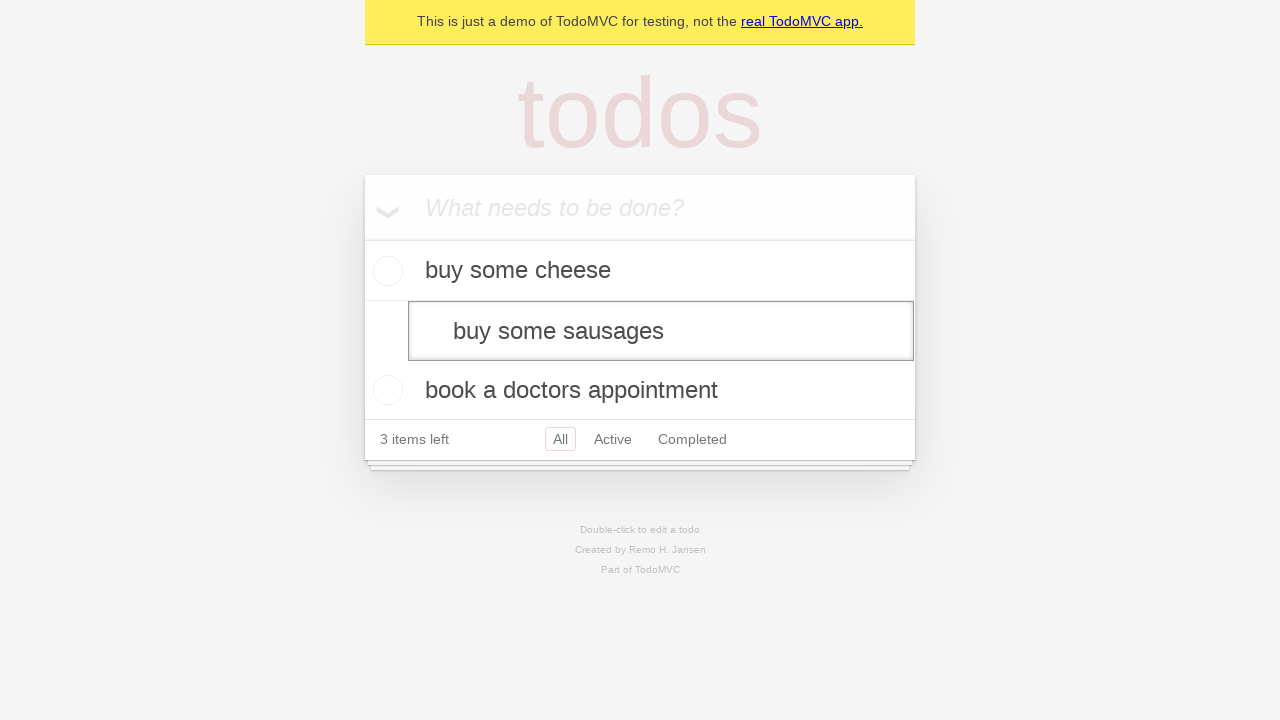

Pressed Enter to confirm edit and verify whitespace is trimmed on internal:testid=[data-testid="todo-item"s] >> nth=1 >> internal:role=textbox[nam
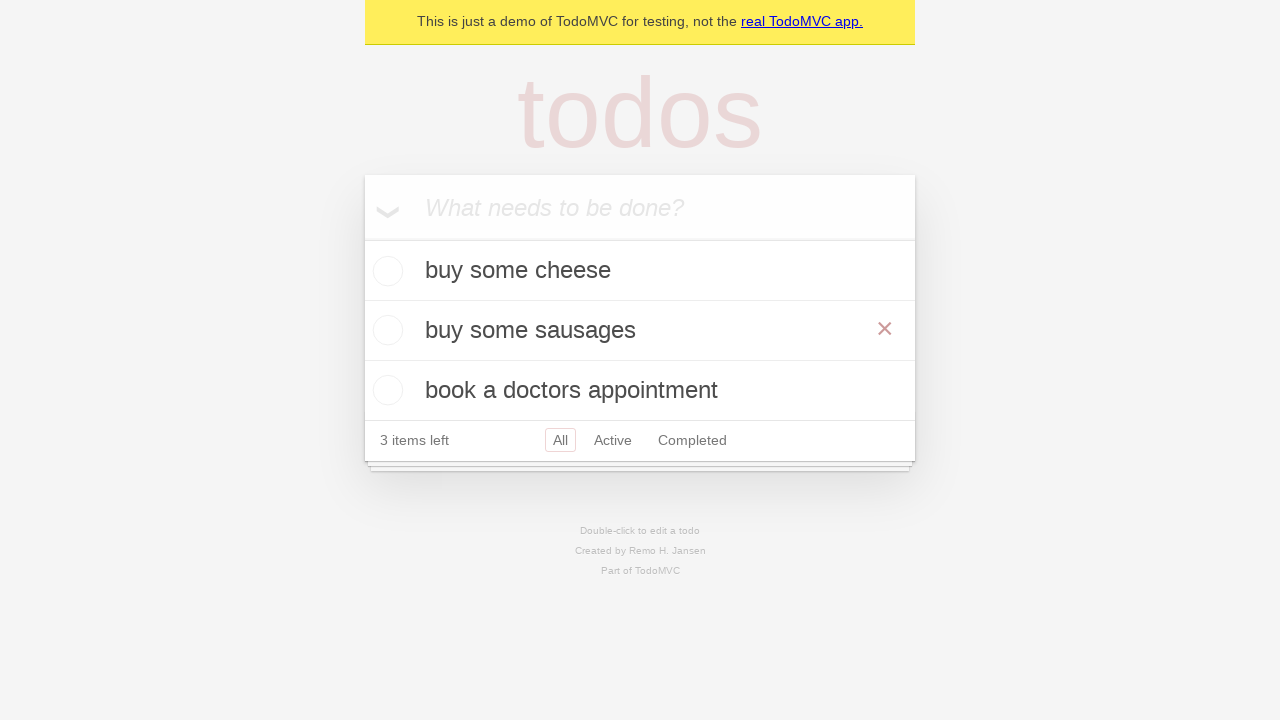

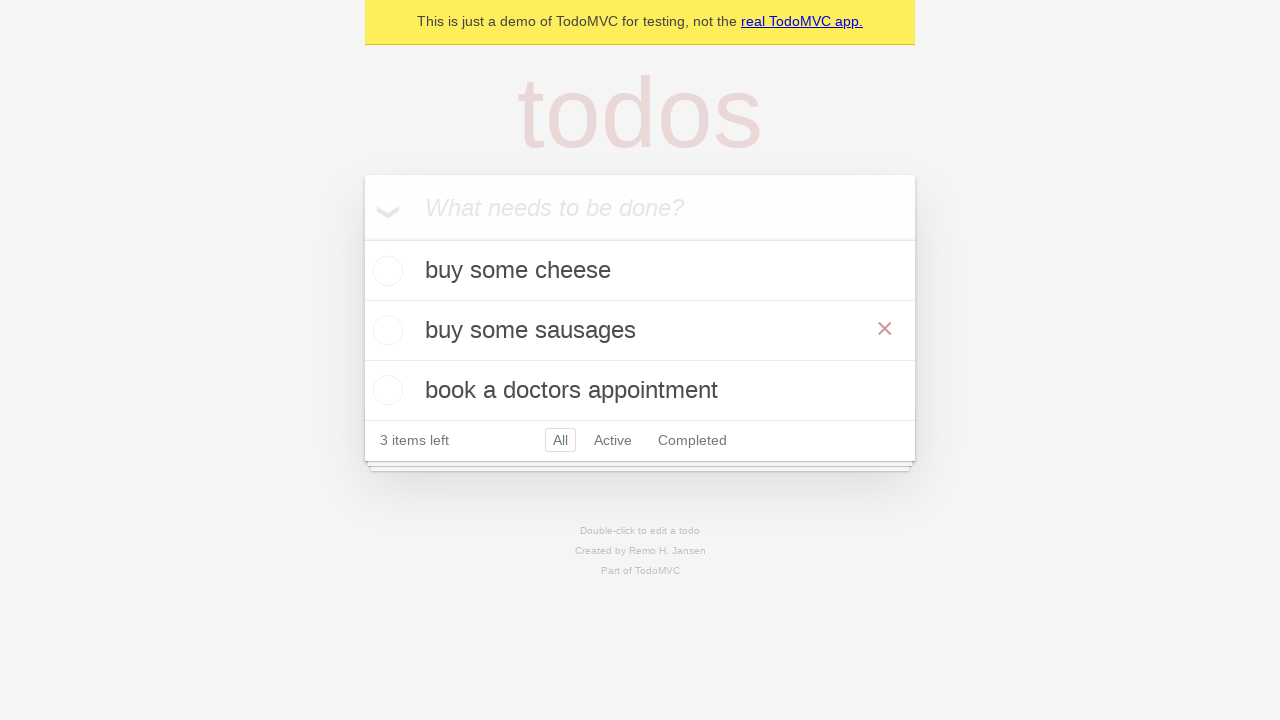